Tests multiple window handling by clicking a link that opens a new window, switching to the new window, verifying its content, and then switching back to the original window.

Starting URL: https://the-internet.herokuapp.com/windows

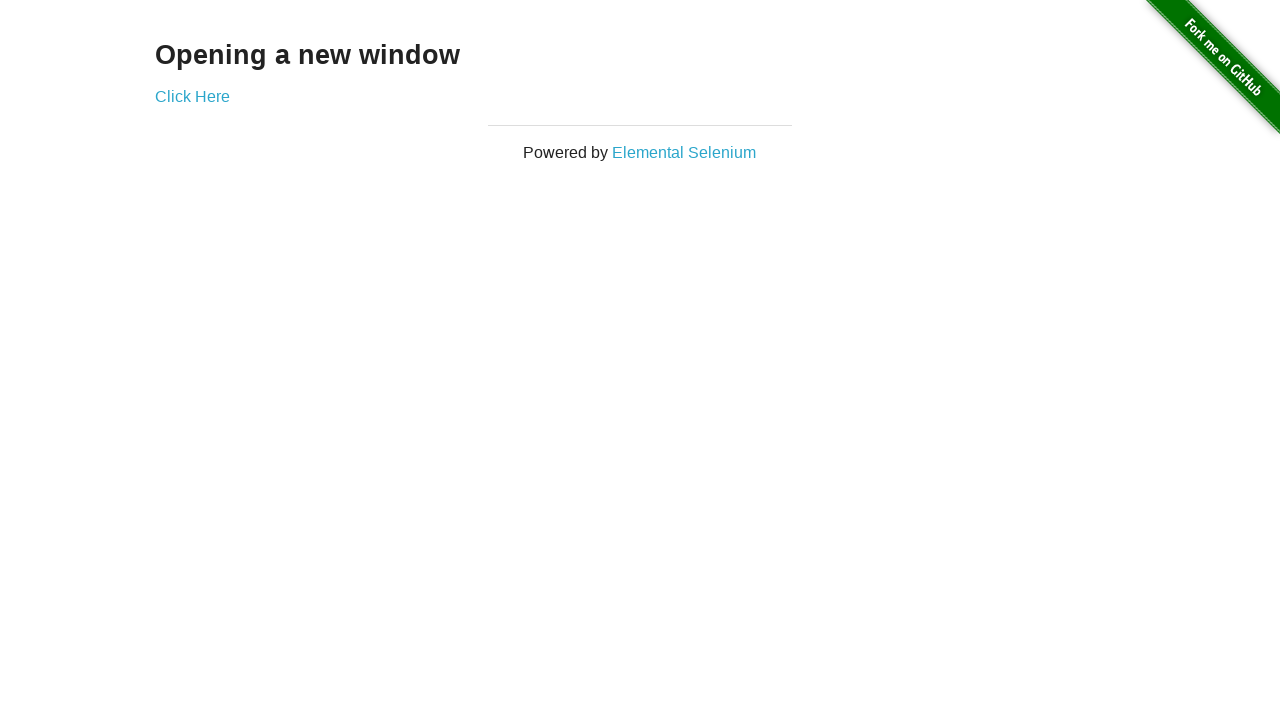

Navigated to the windows test page
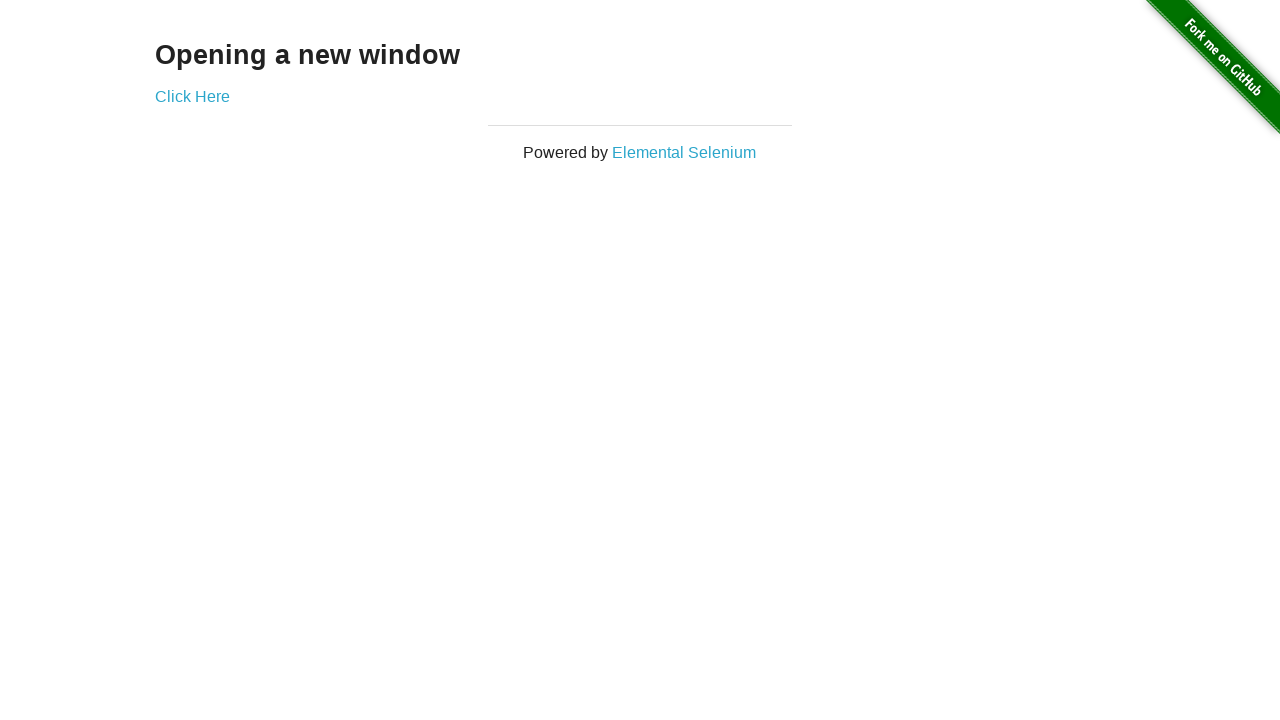

Clicked the link that opens a new window at (192, 96) on text=Click Here
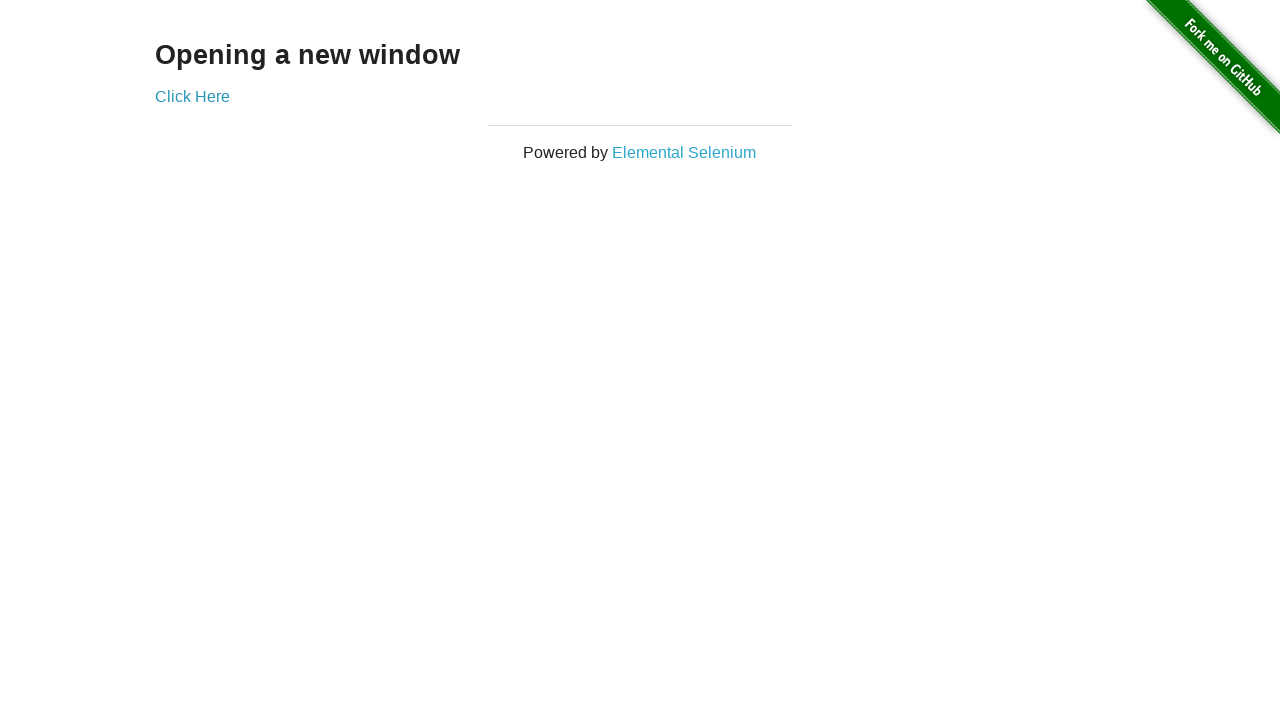

New window opened and reference obtained
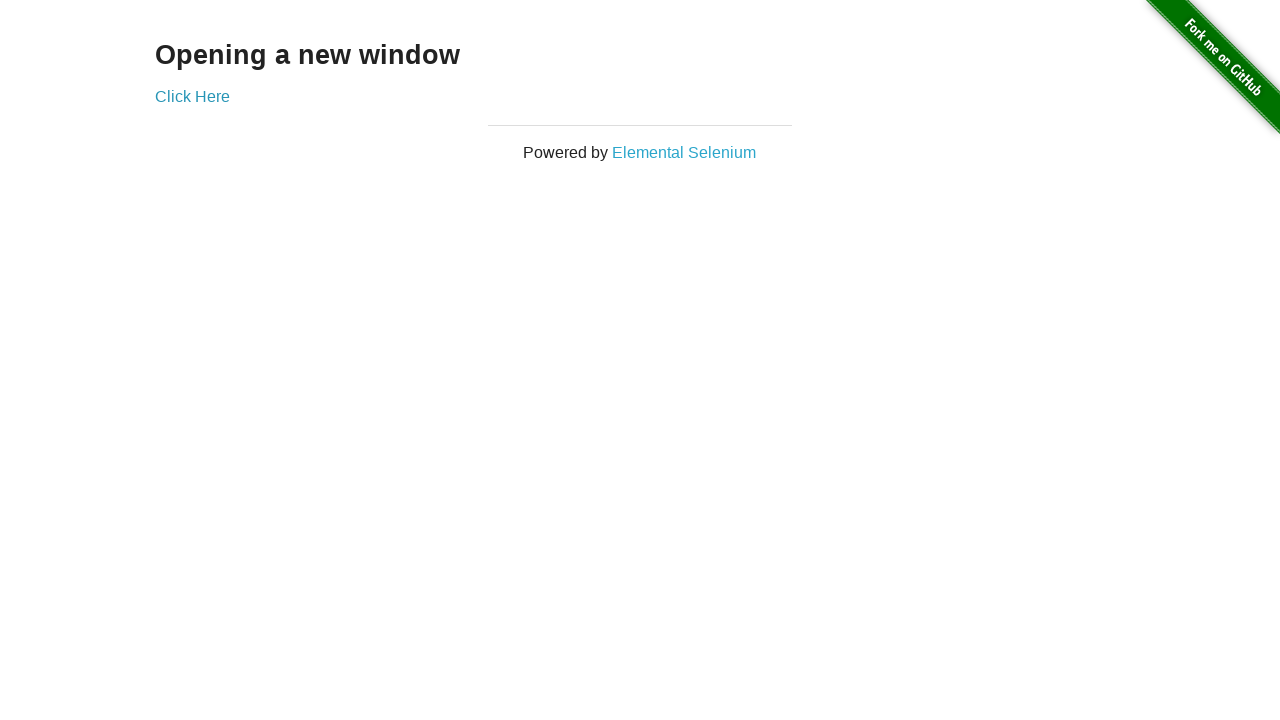

New window finished loading
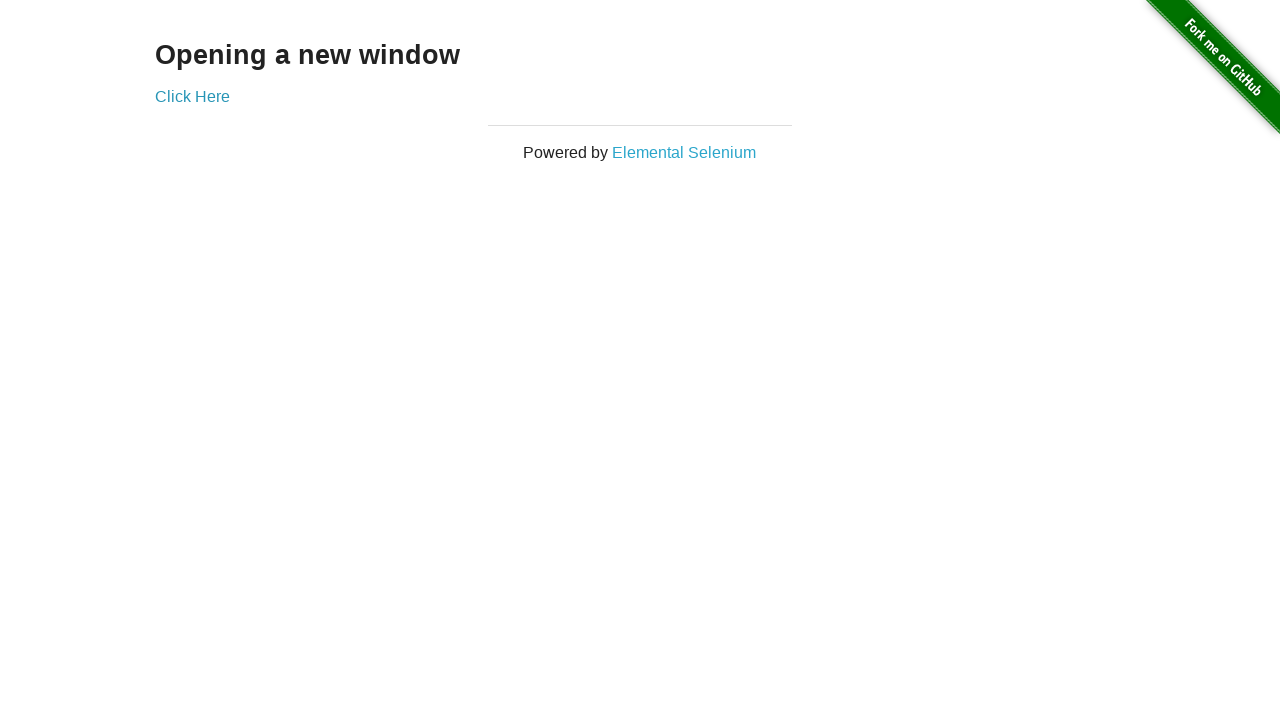

Verified new window content by waiting for heading element
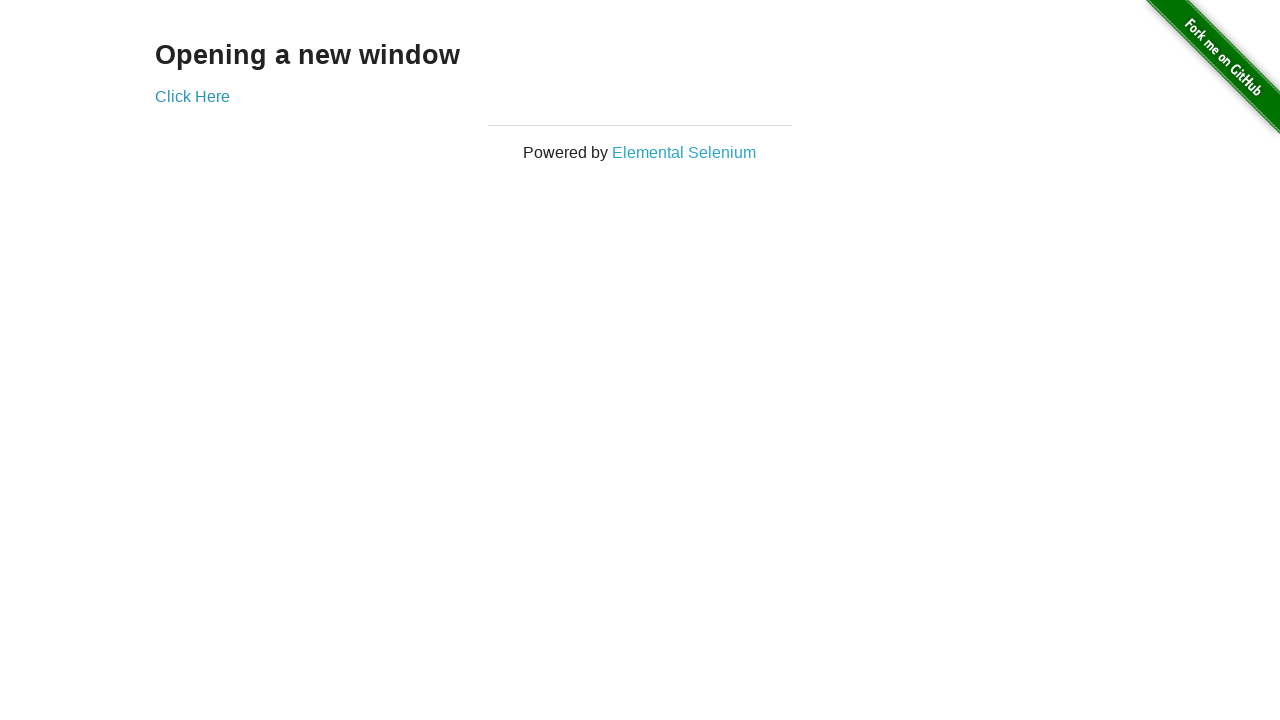

Switched back to original window
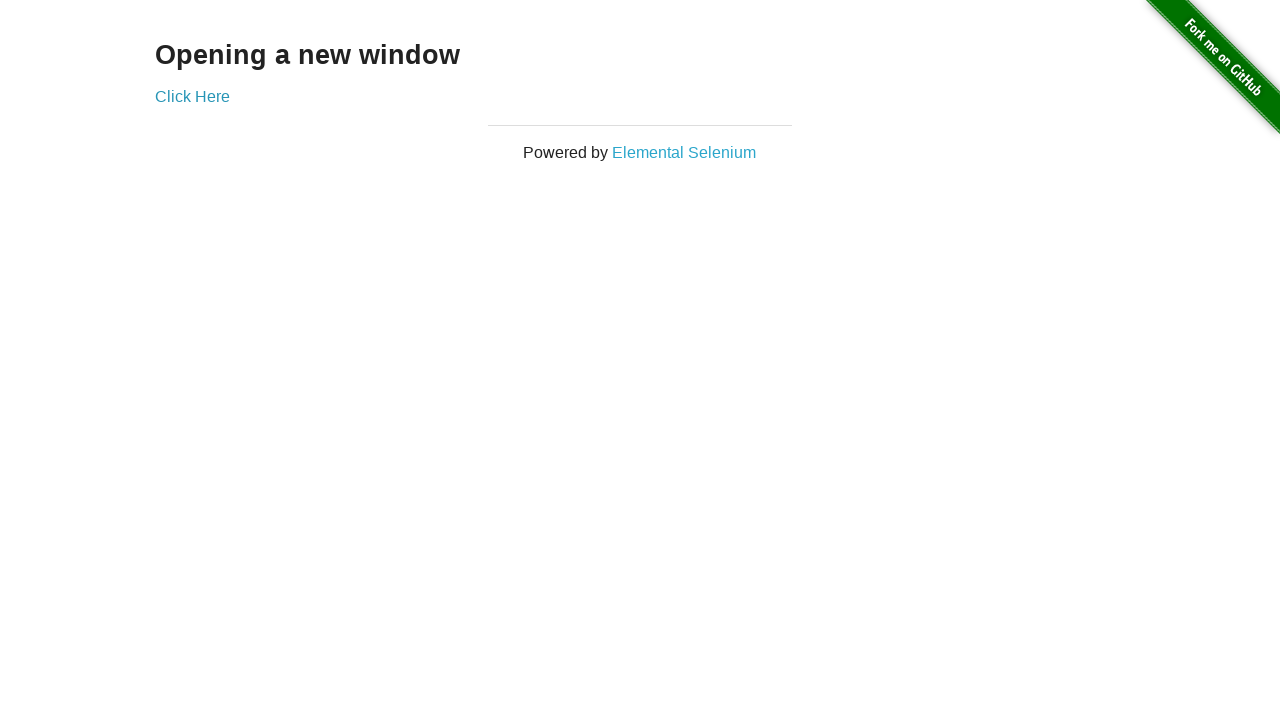

Closed the new window
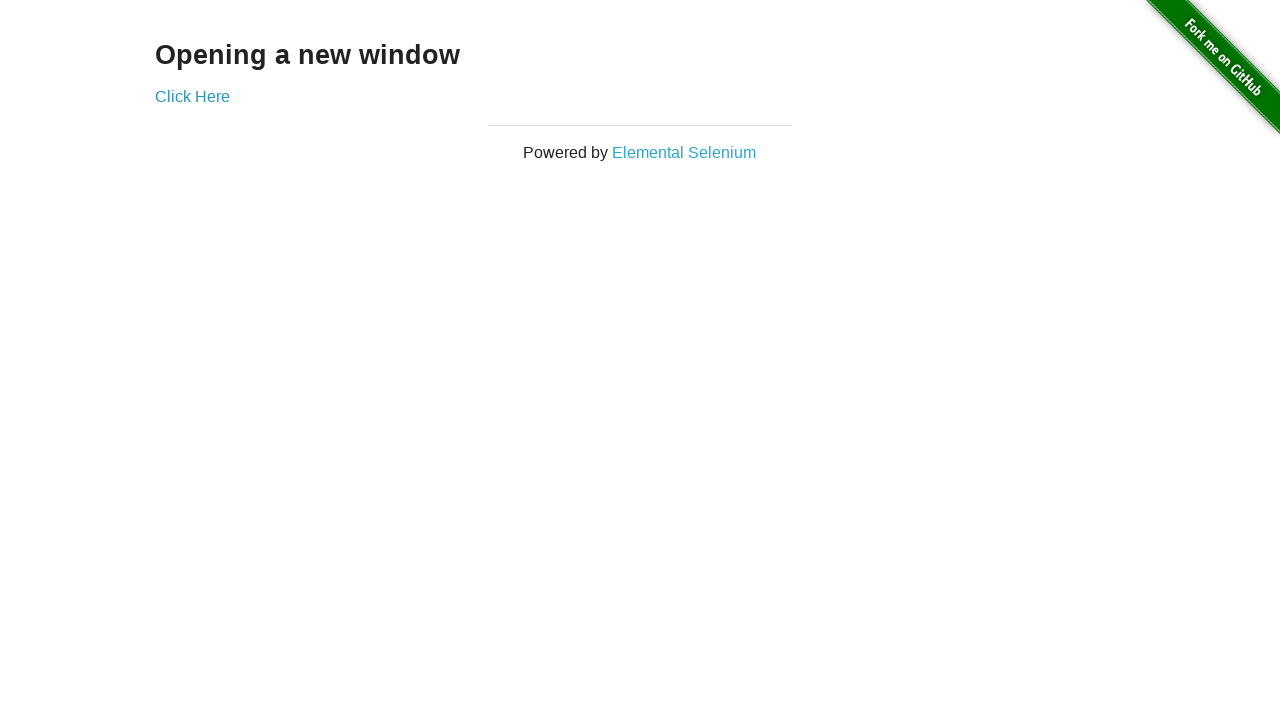

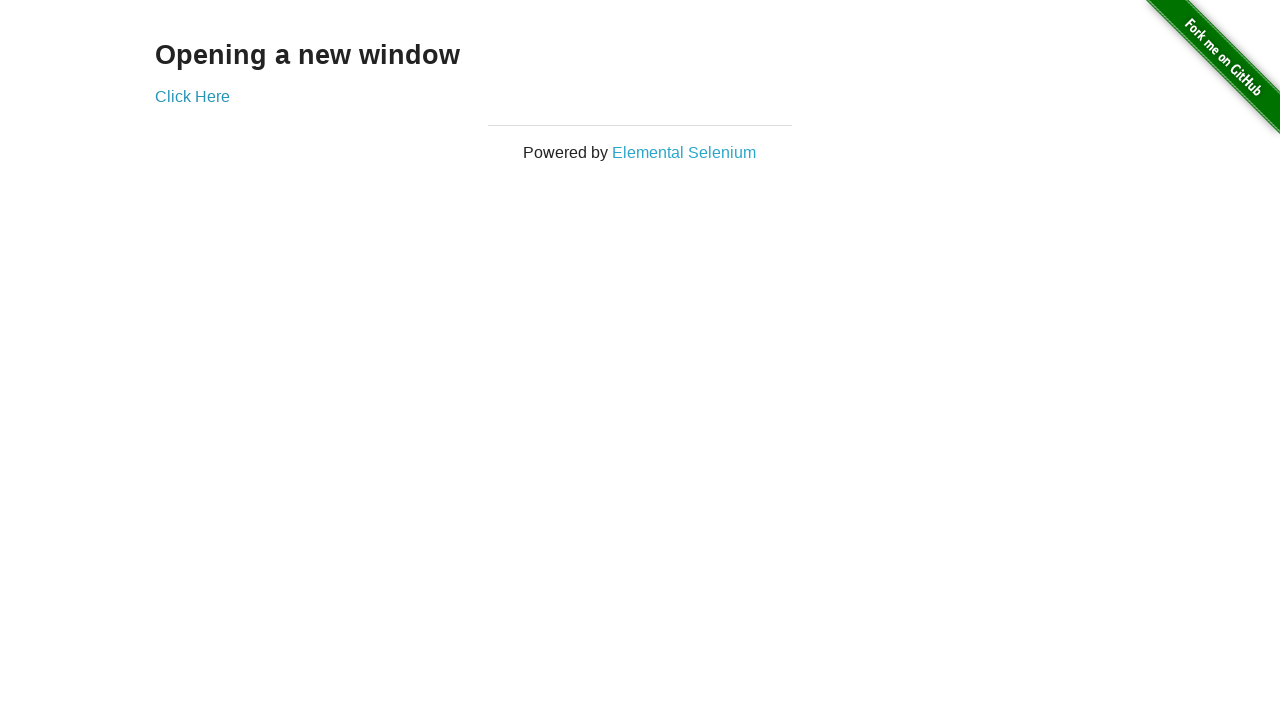